Tests that entering a valid decimal number (59.29) displays an alert with the correct square root calculation showing remainder

Starting URL: https://kristinek.github.io/site/tasks/task1

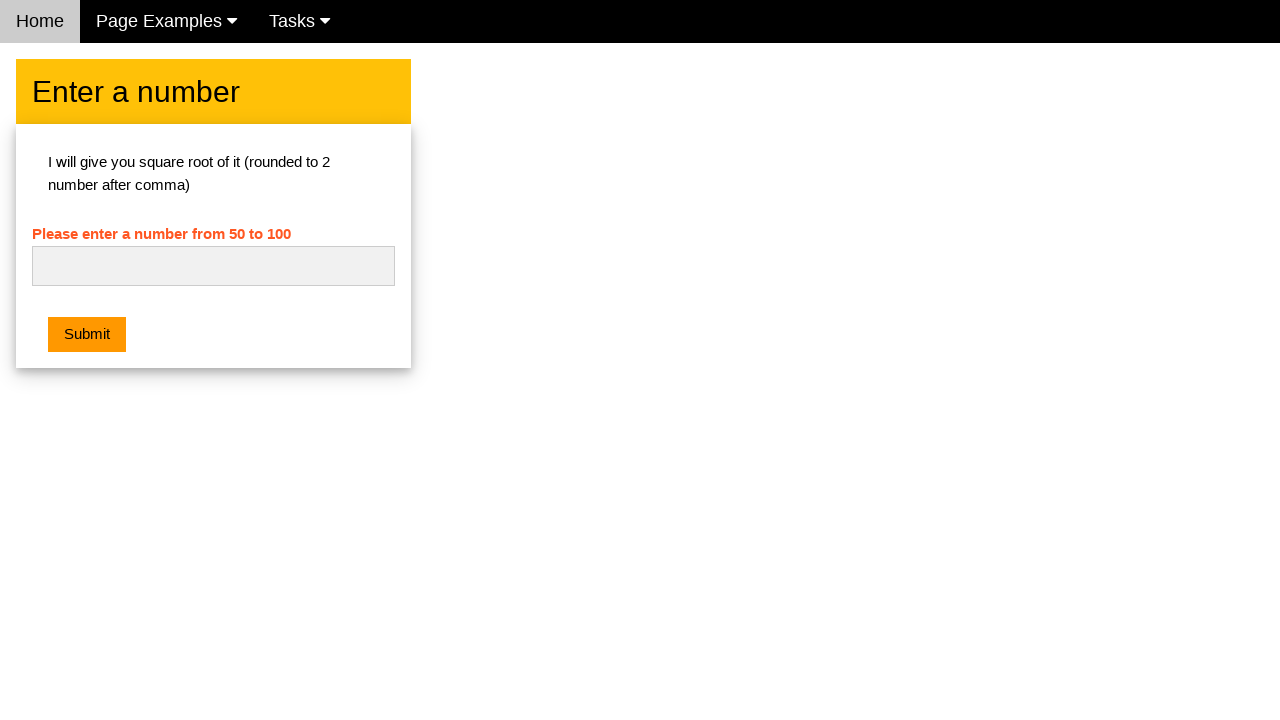

Cleared the number input field on #numb
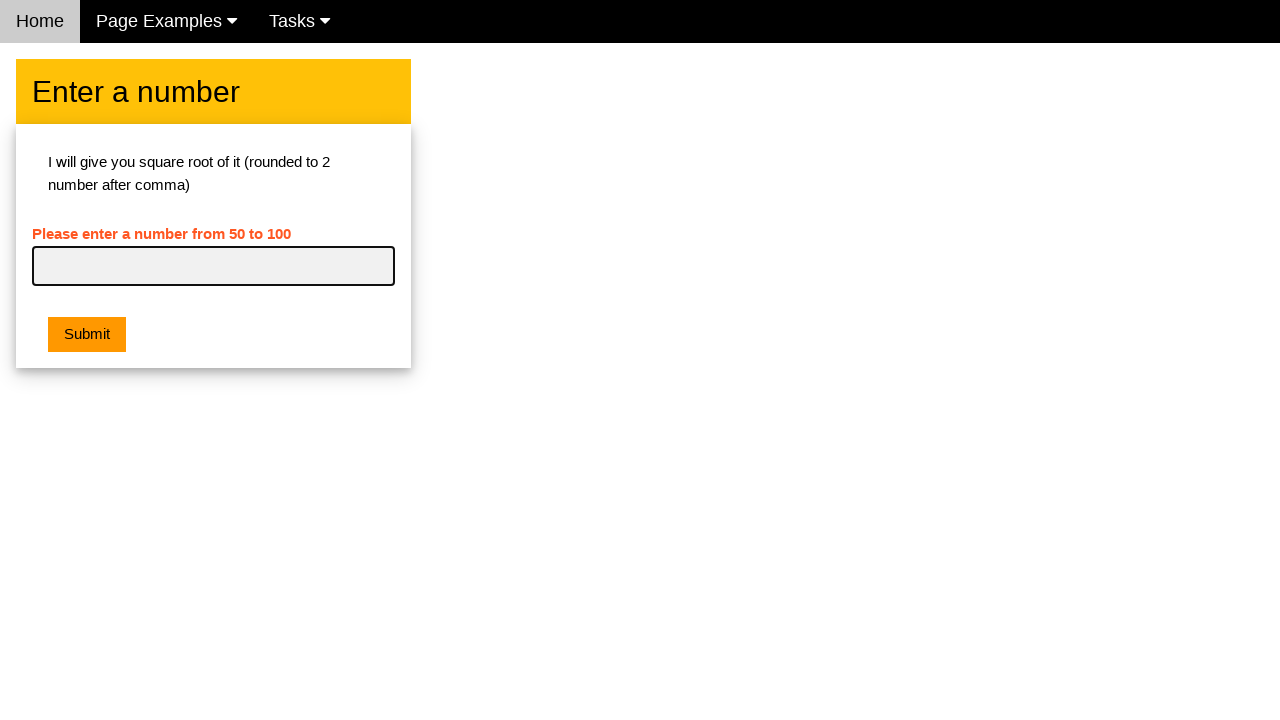

Filled the number input with decimal value 59.29 on #numb
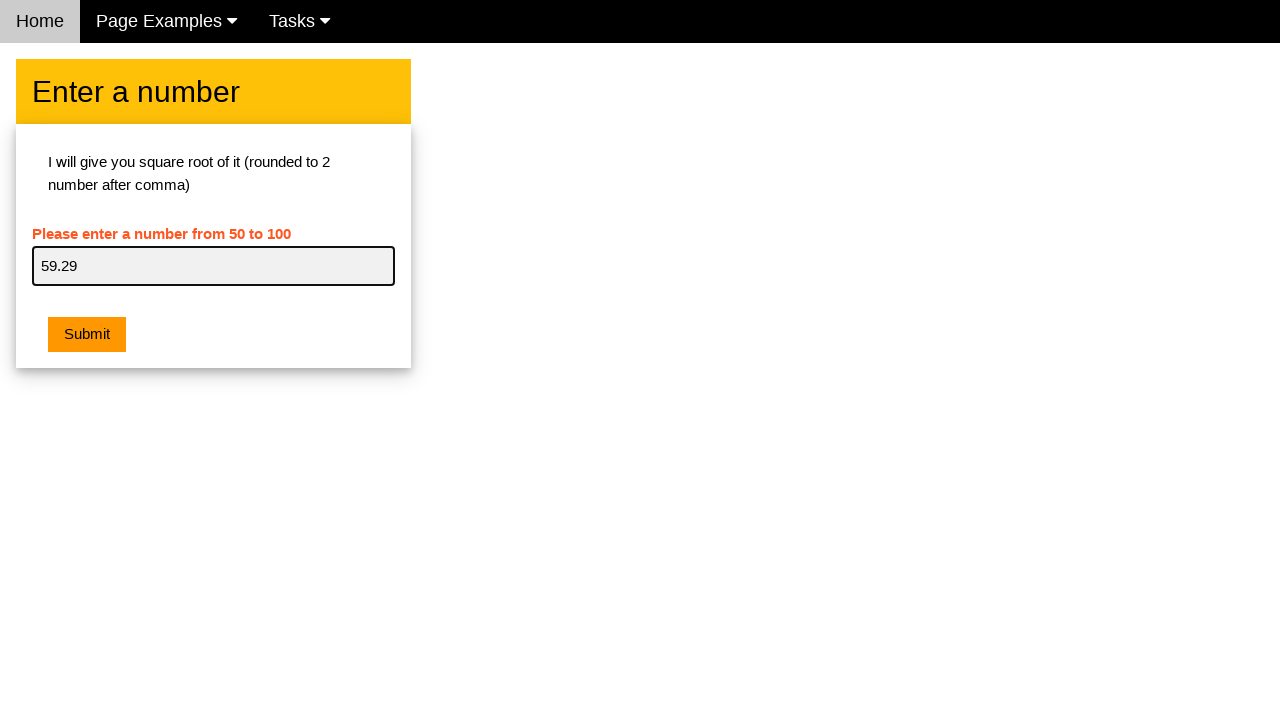

Set up dialog handler to verify square root calculation
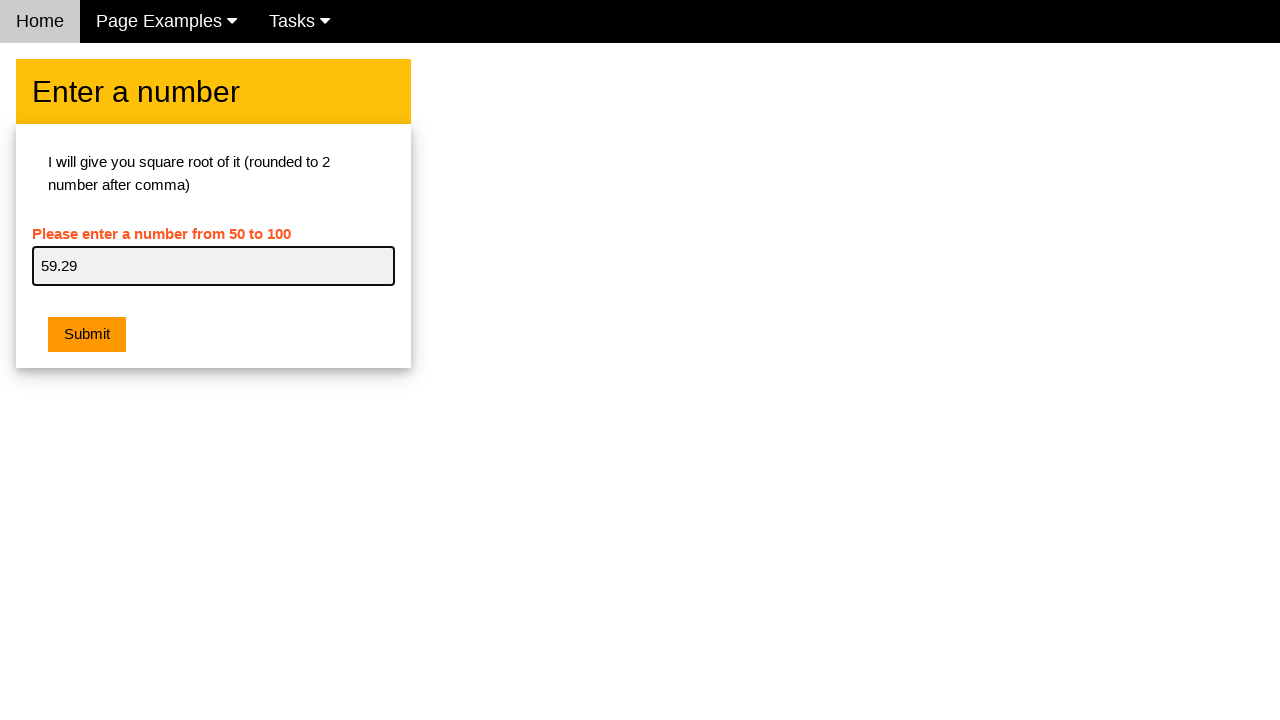

Clicked the submit button to calculate square root at (87, 335) on .w3-orange
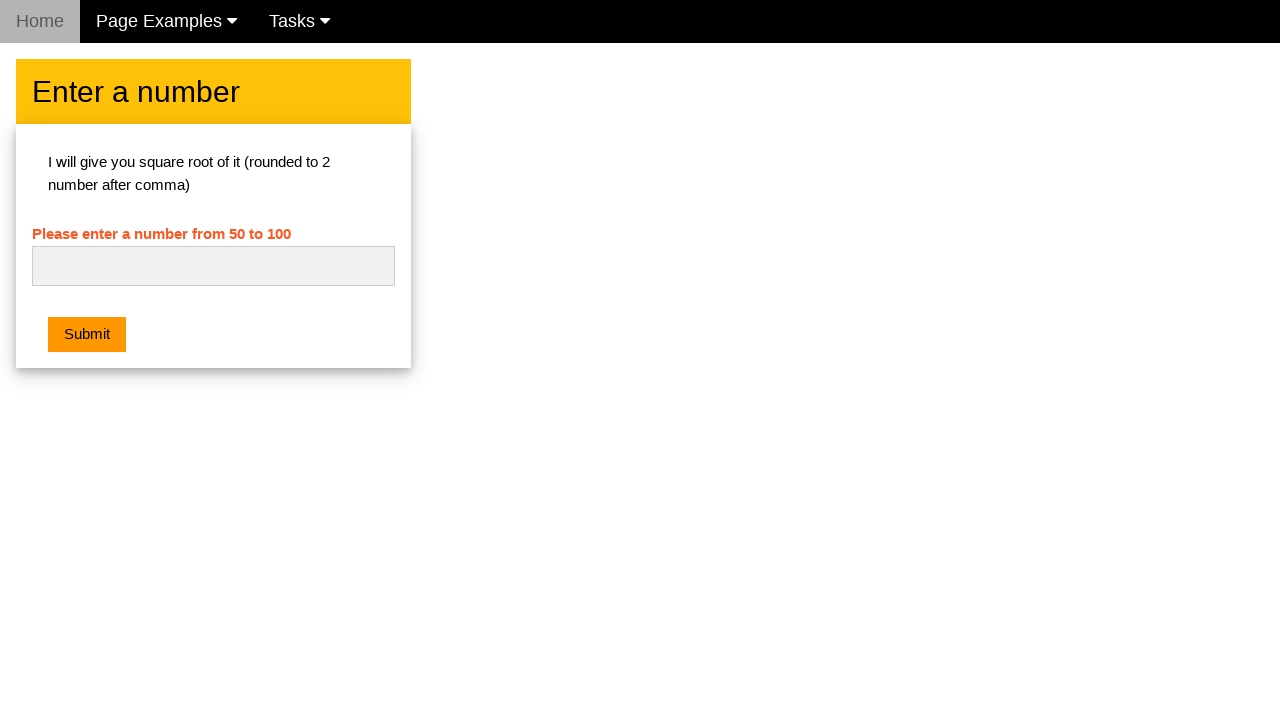

Waited for dialog processing to complete
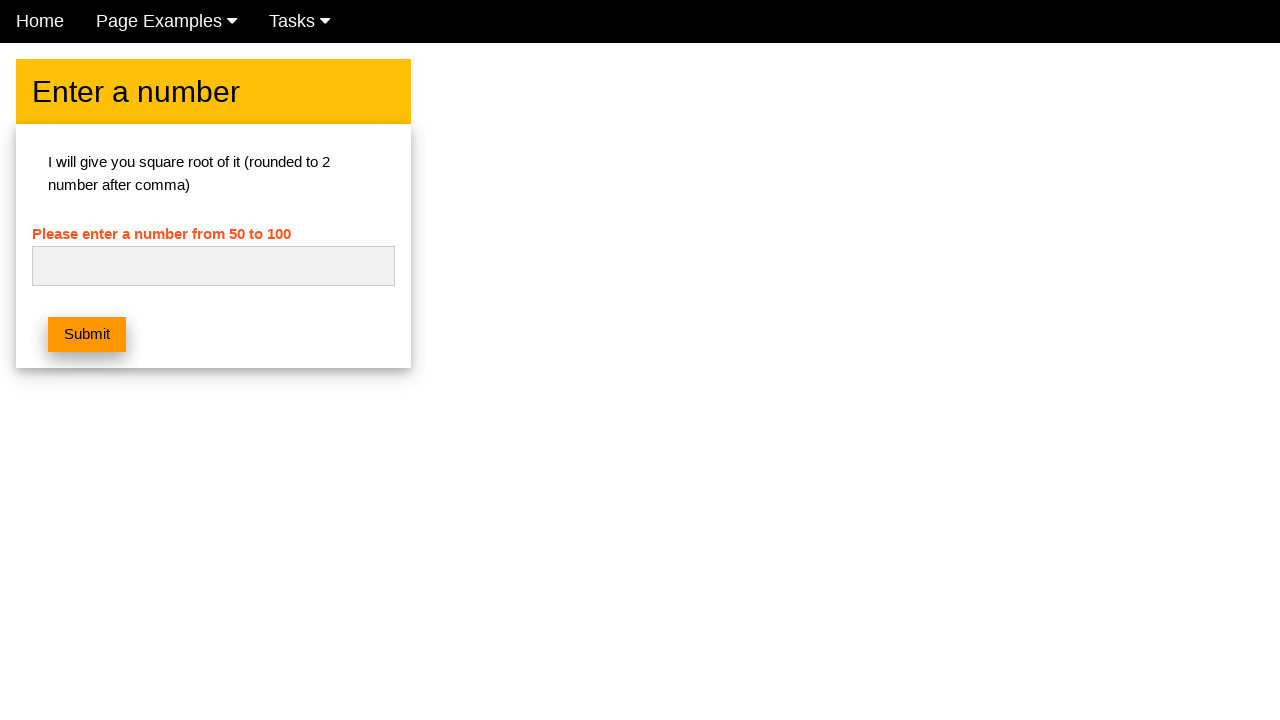

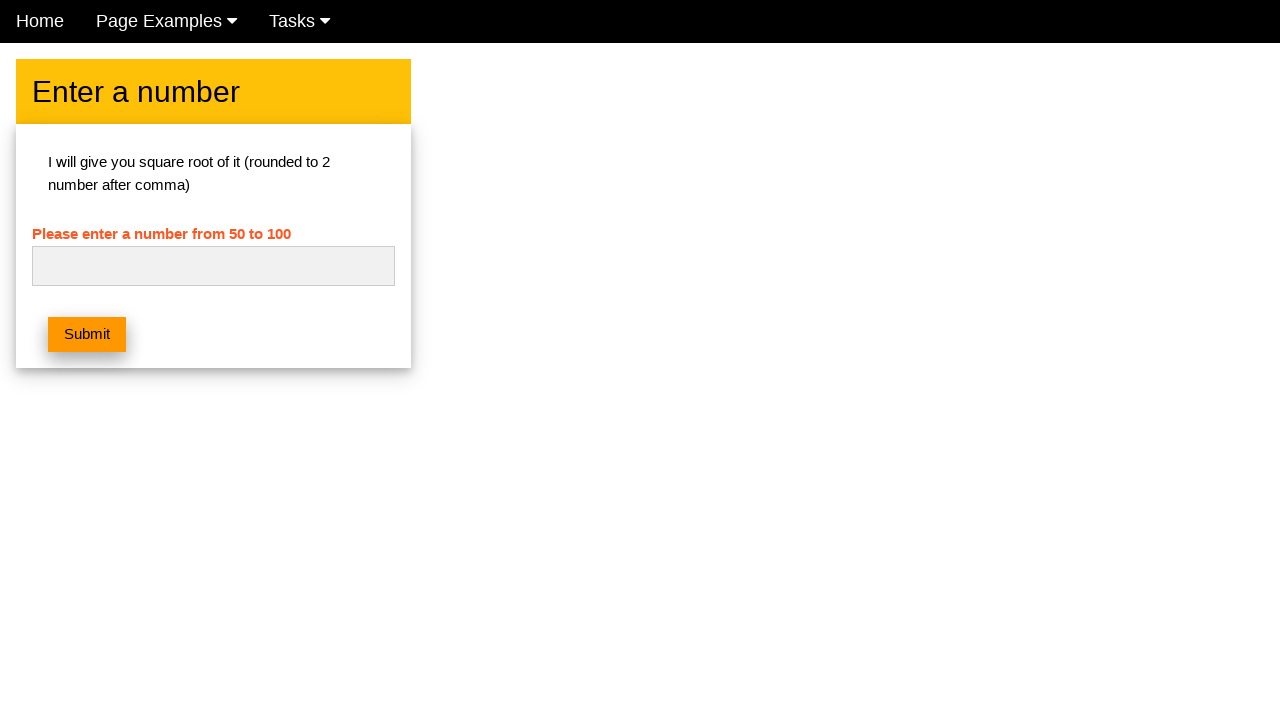